Tests phone number validation by entering invalid phone numbers and verifying the appropriate error messages are displayed.

Starting URL: https://alada.vn/tai-khoan/dang-ky.html

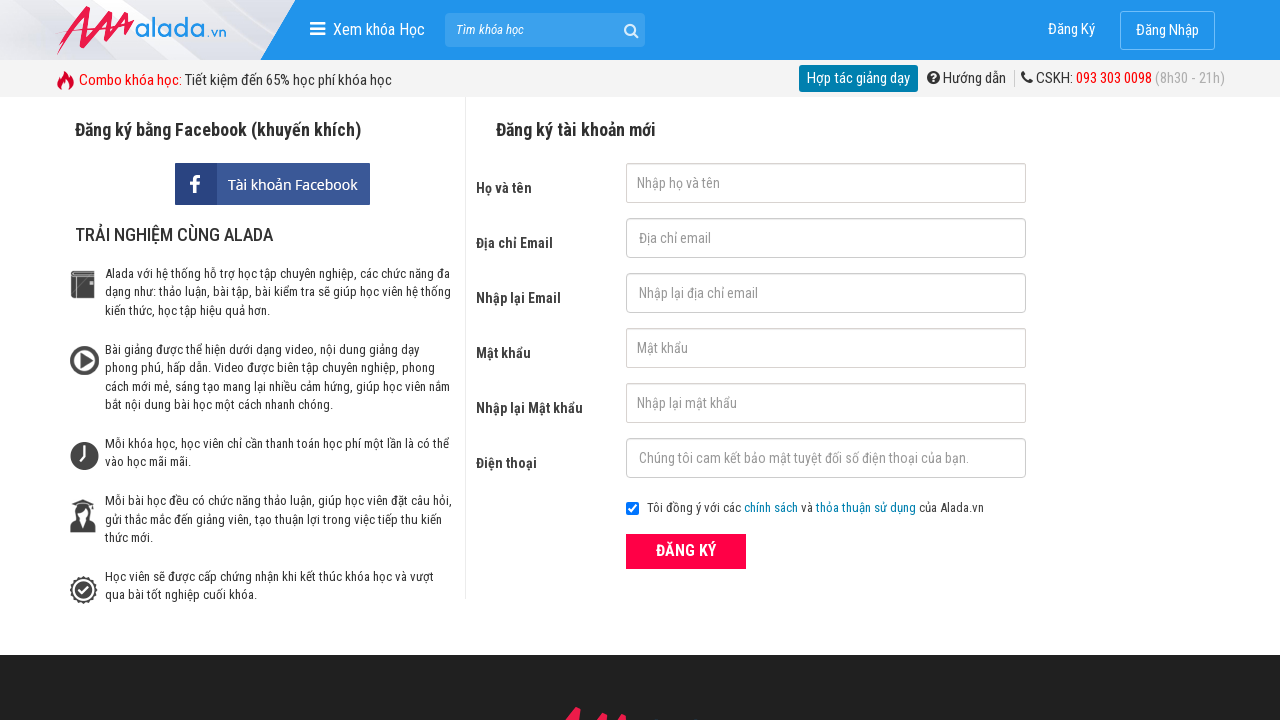

Filled name field with 'Tu Thi Tra My' on //input[@id='txtFirstname']
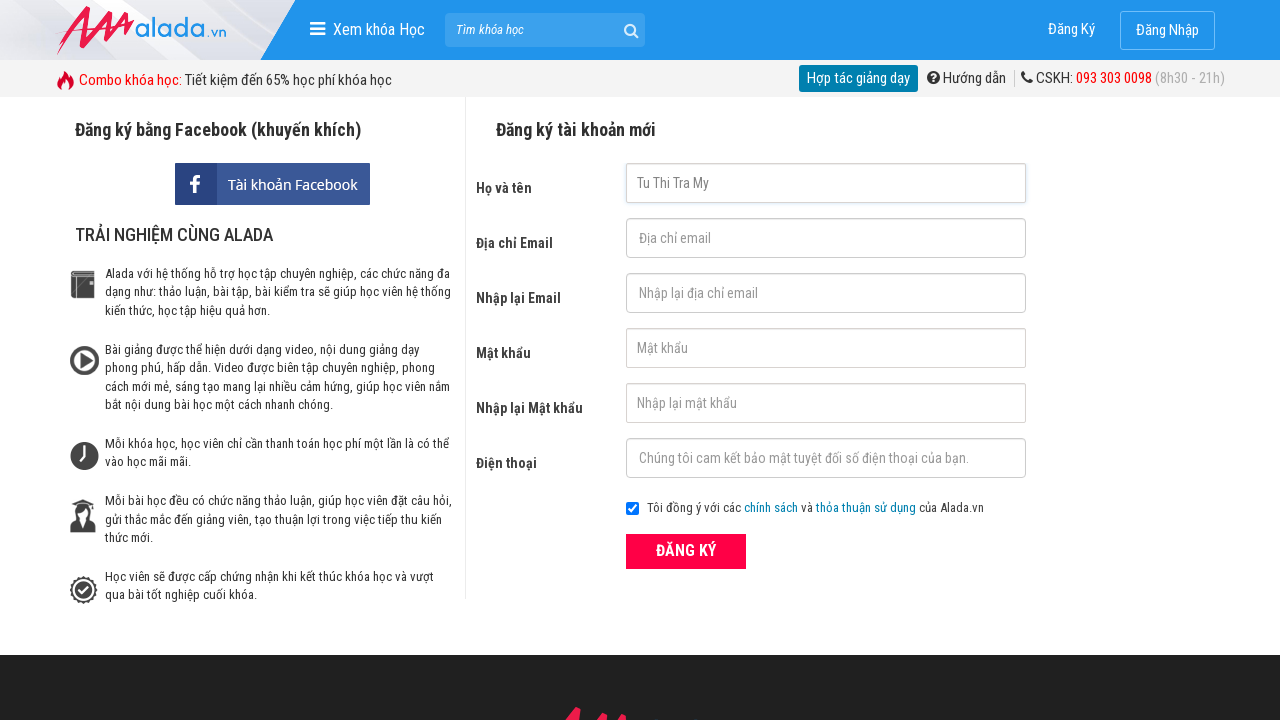

Filled email field with 'tuthitramy02@gmail.com' on //input[@id='txtEmail']
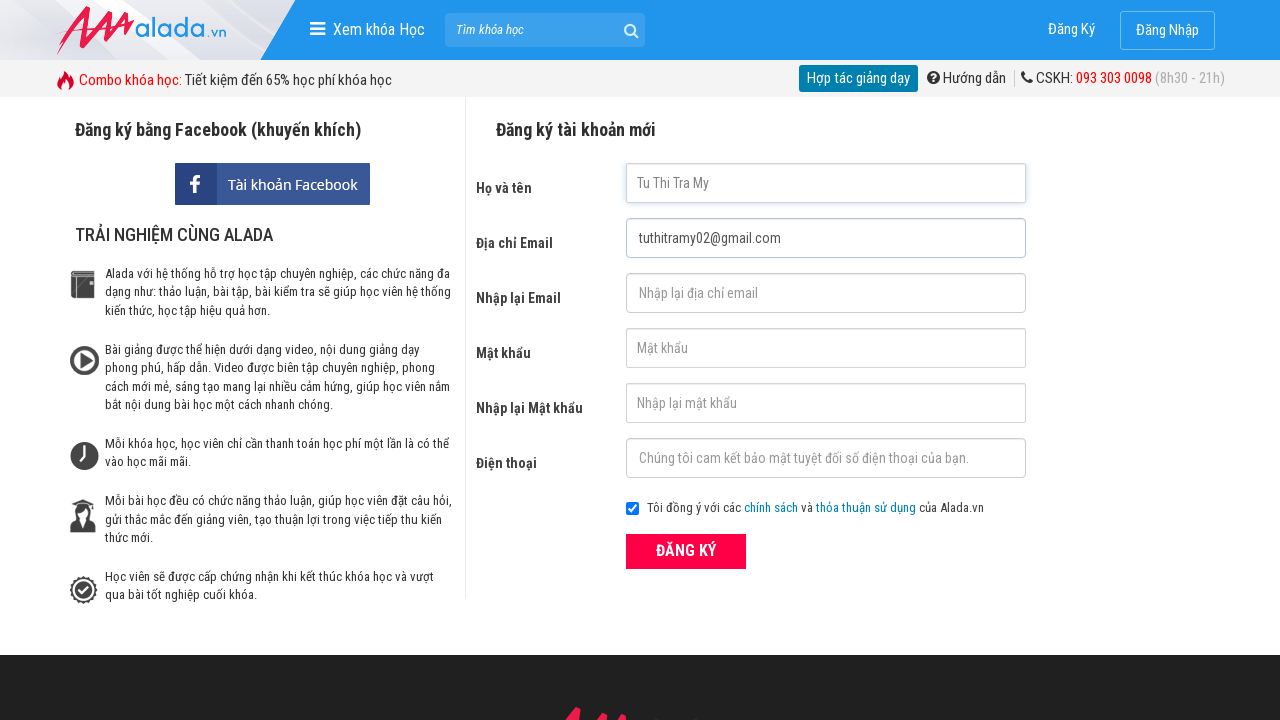

Filled confirm email field with 'tuthitramy02@gmail.com' on //input[@id='txtCEmail']
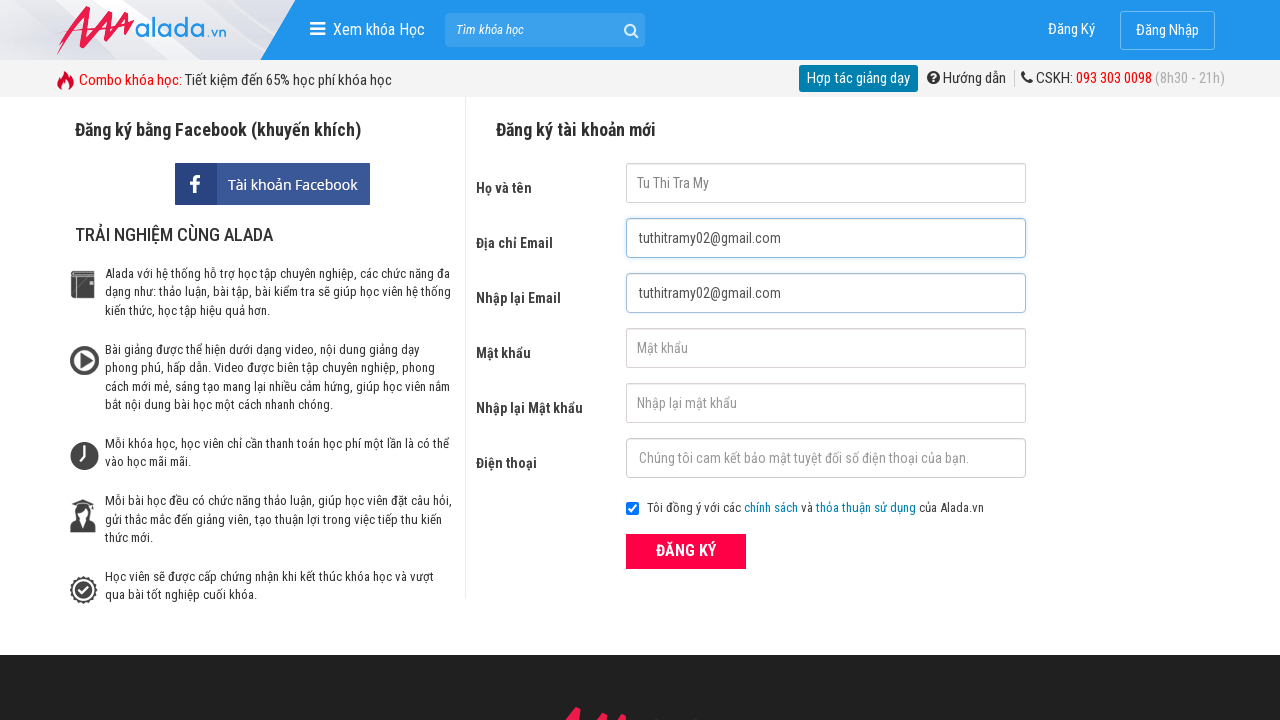

Filled password field with 'myqui07' on //input[@id='txtPassword']
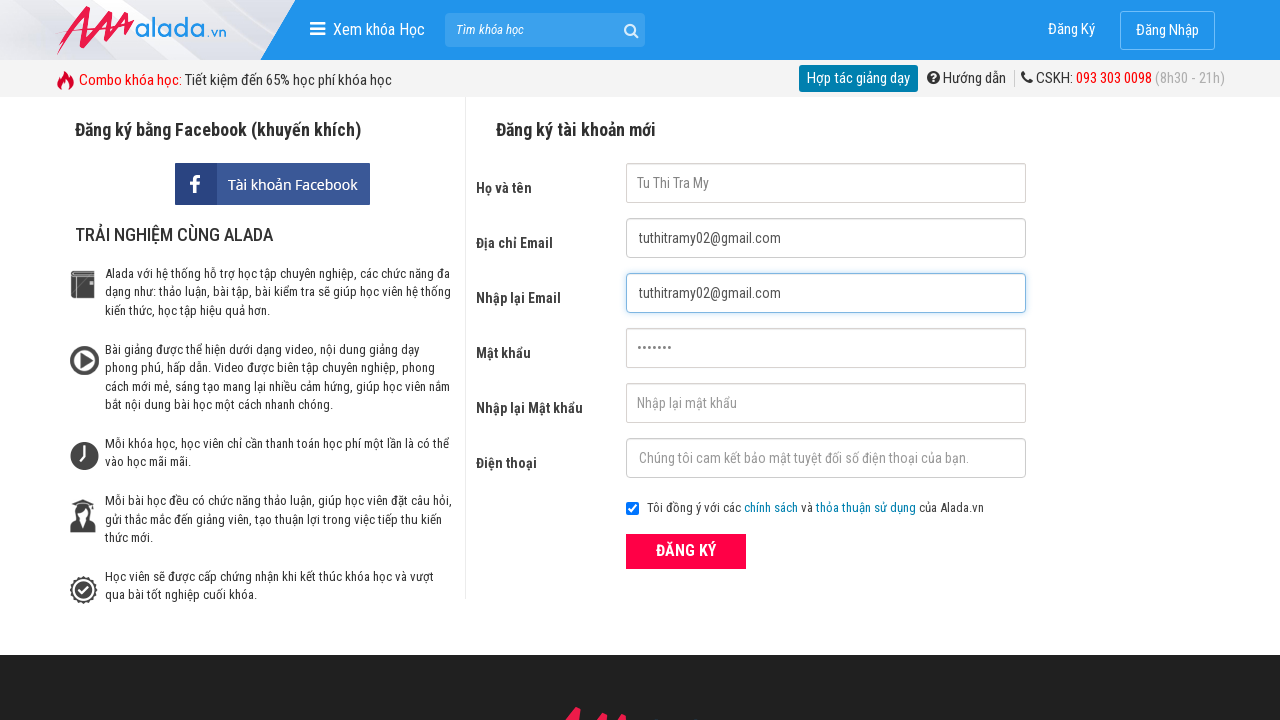

Filled confirm password field with 'myqui07' on //input[@id='txtCPassword']
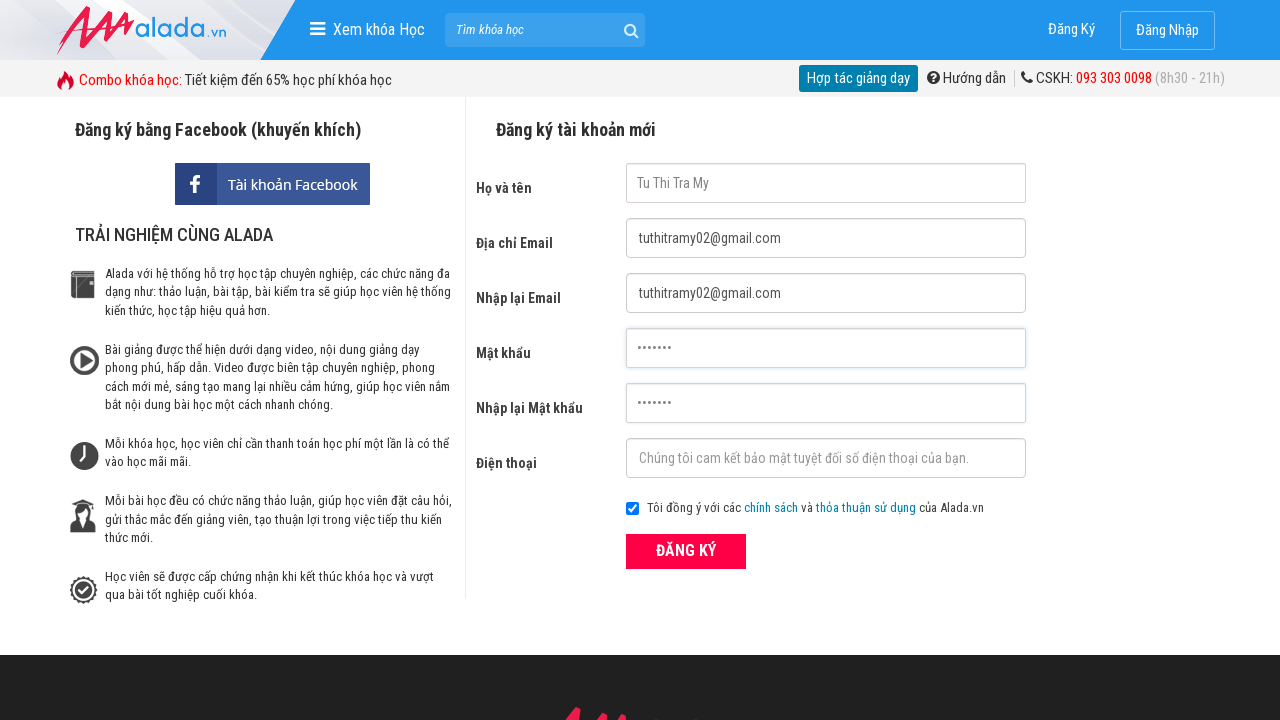

Filled phone field with invalid number '1243' (wrong prefix) on //input[@id='txtPhone']
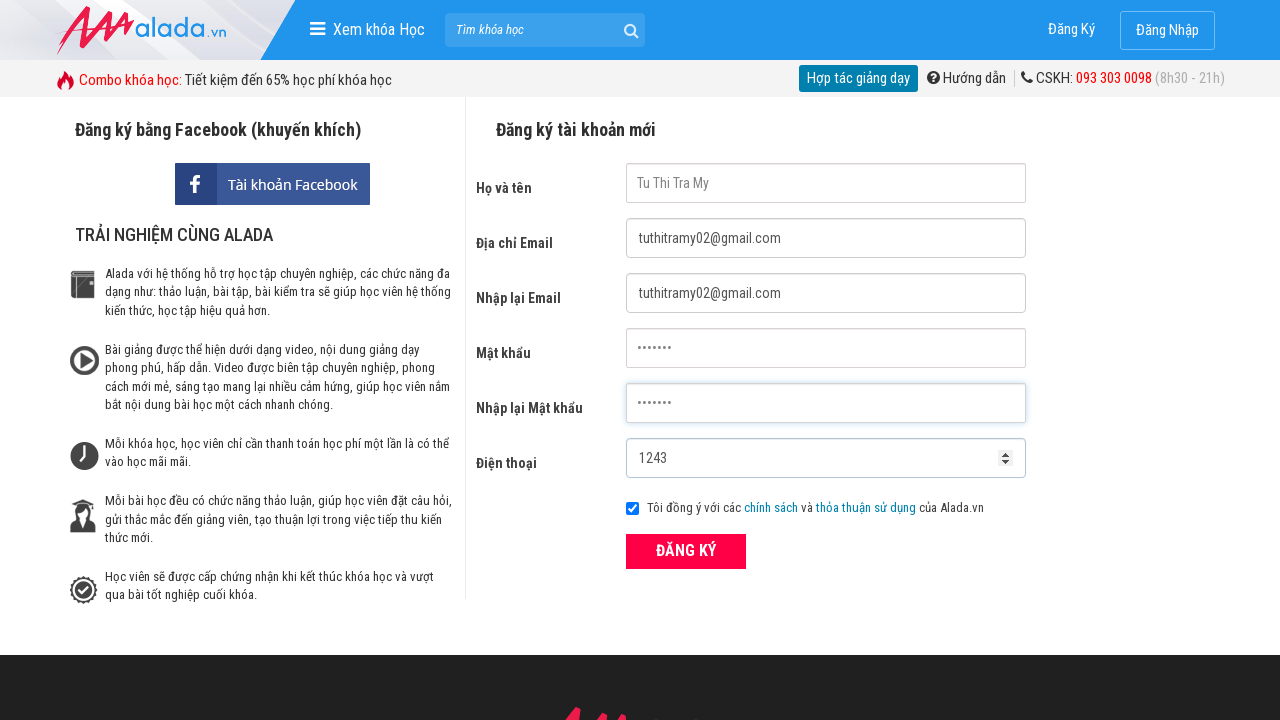

Clicked register button to submit form with invalid phone prefix at (686, 551) on xpath=//div[@class='field_btn']/button[text()='ĐĂNG KÝ']
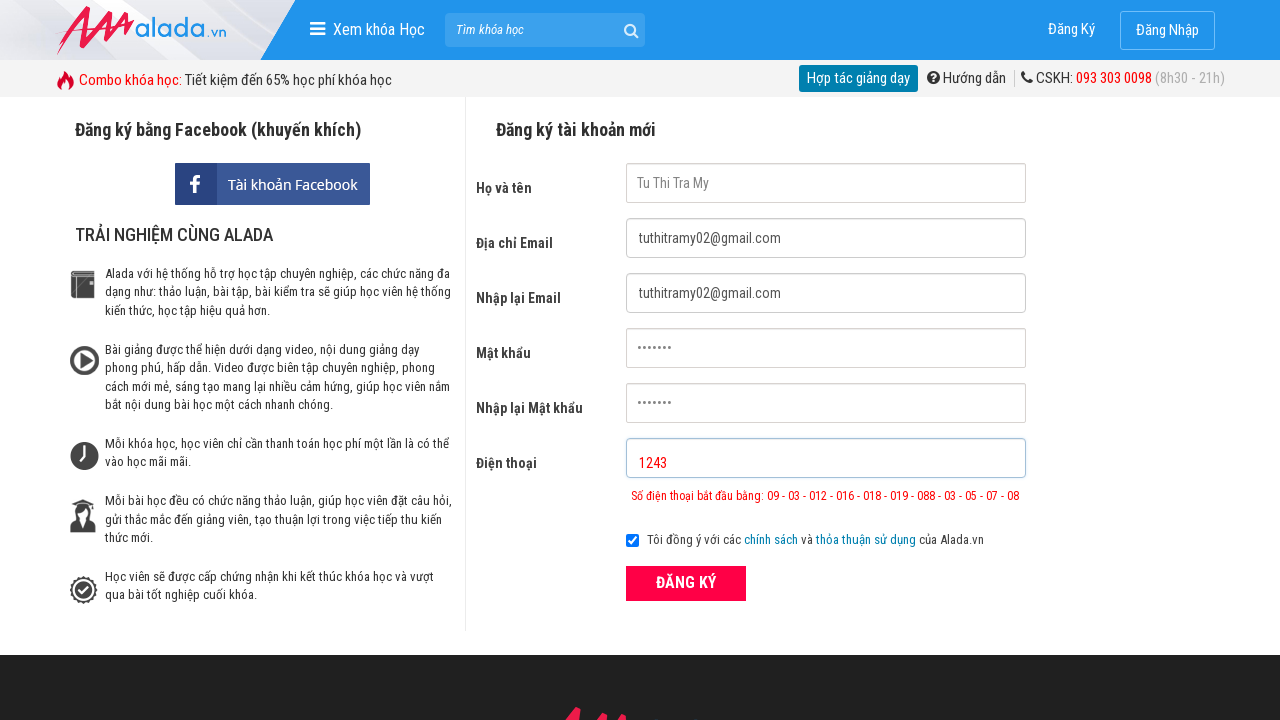

Phone format error message displayed for invalid prefix
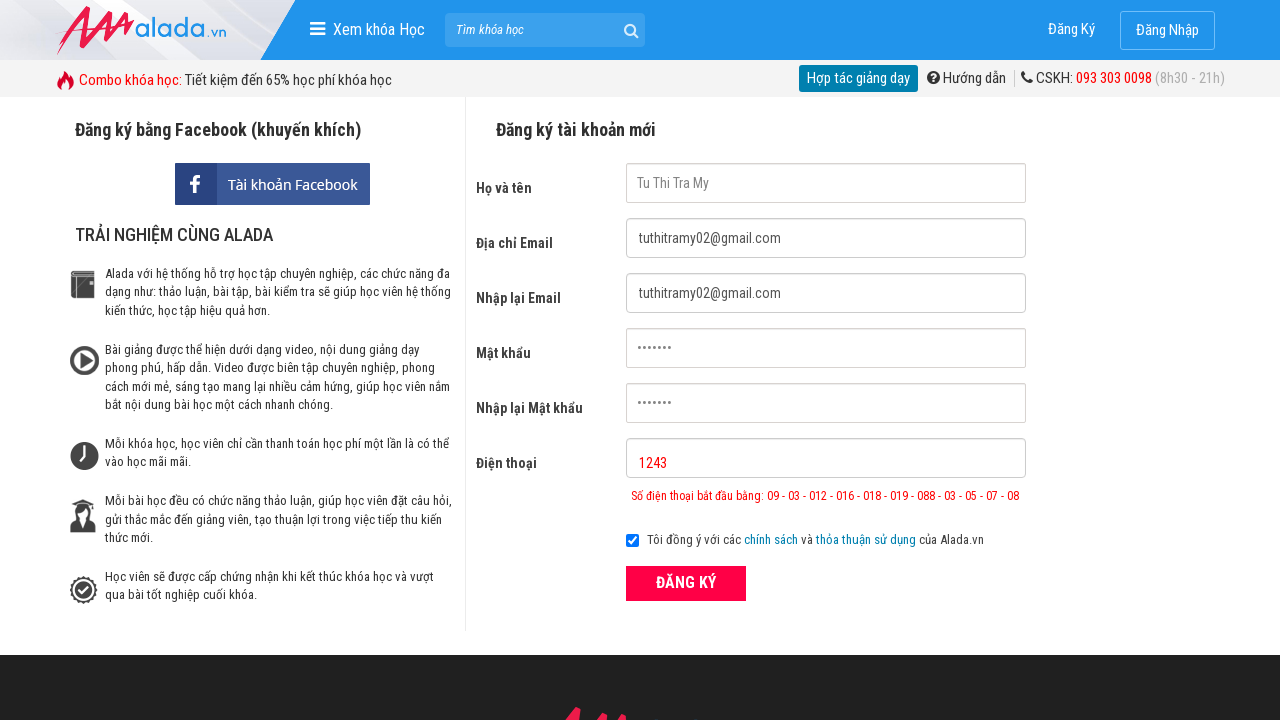

Filled phone field with invalid number '094362' (wrong length) on //input[@id='txtPhone']
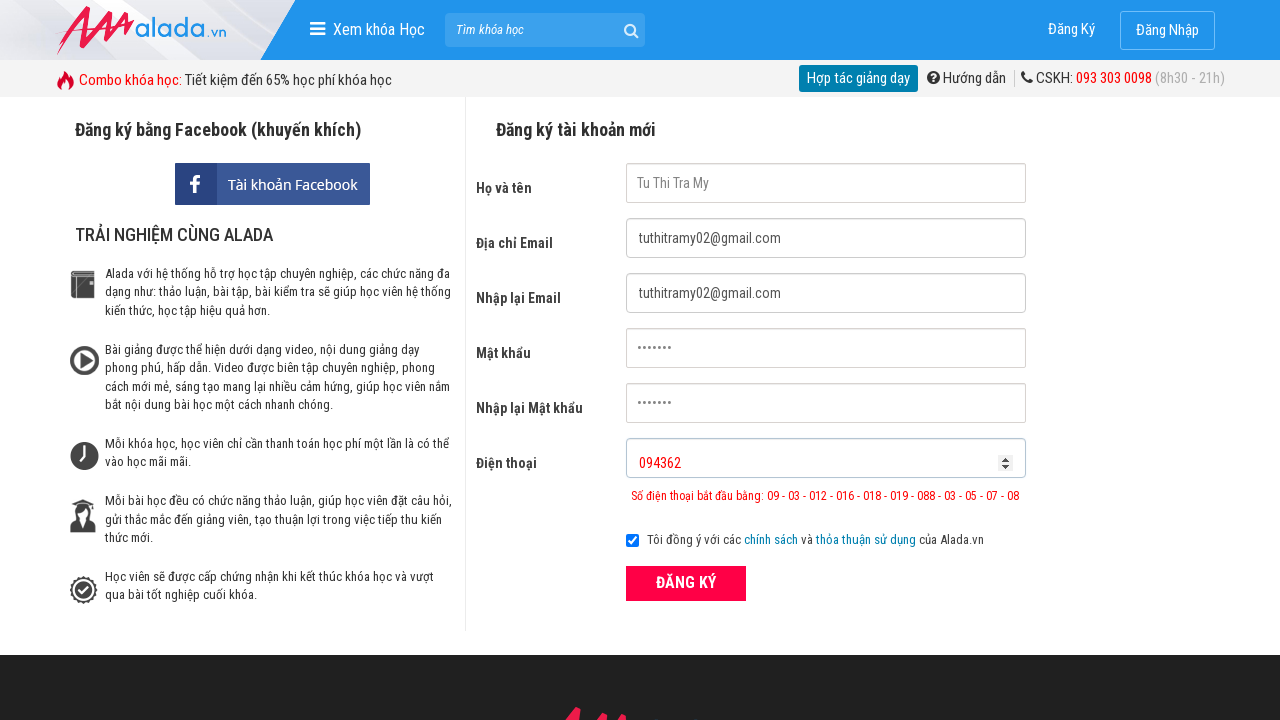

Clicked register button to submit form with invalid phone length at (686, 583) on xpath=//div[@class='field_btn']/button[text()='ĐĂNG KÝ']
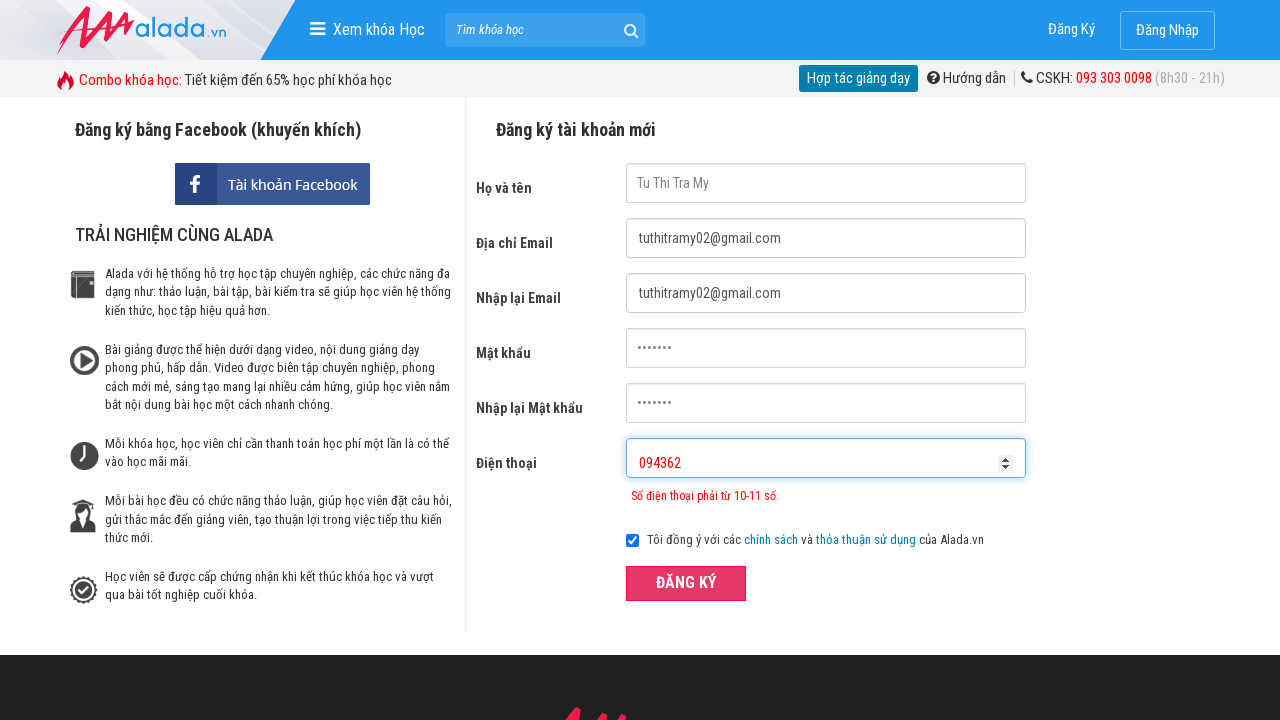

Phone length error message displayed for incorrect number length
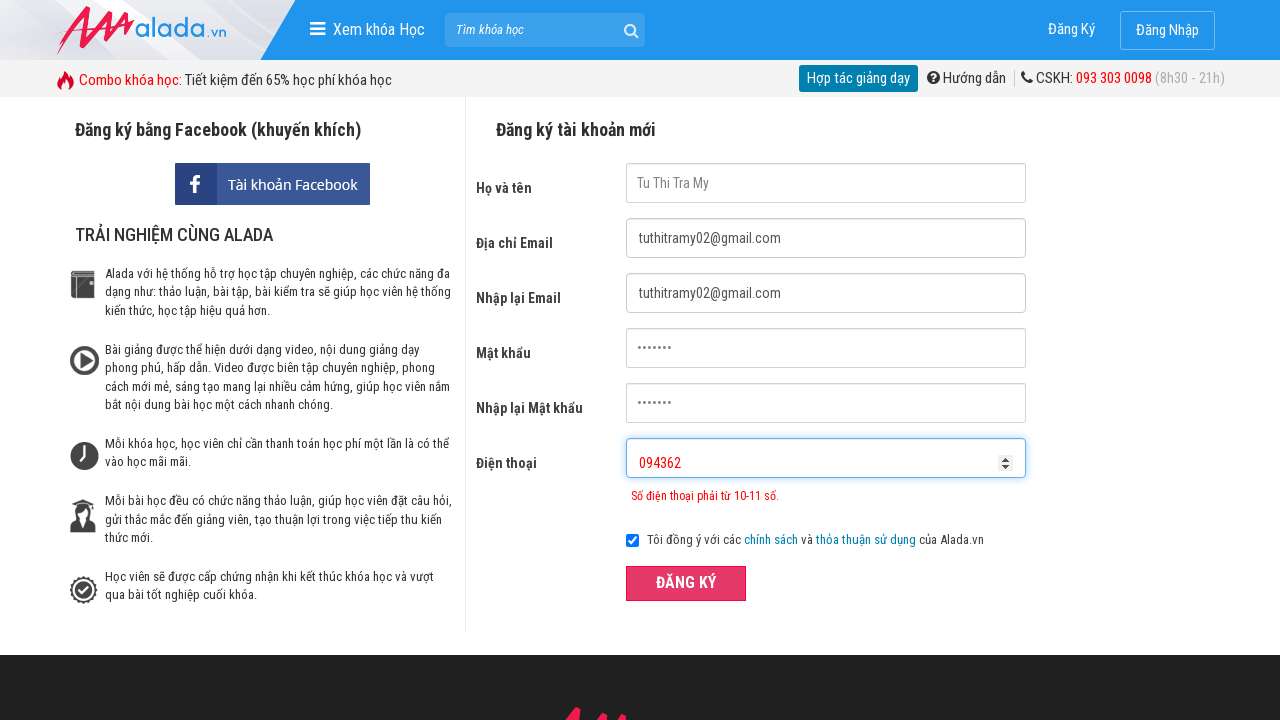

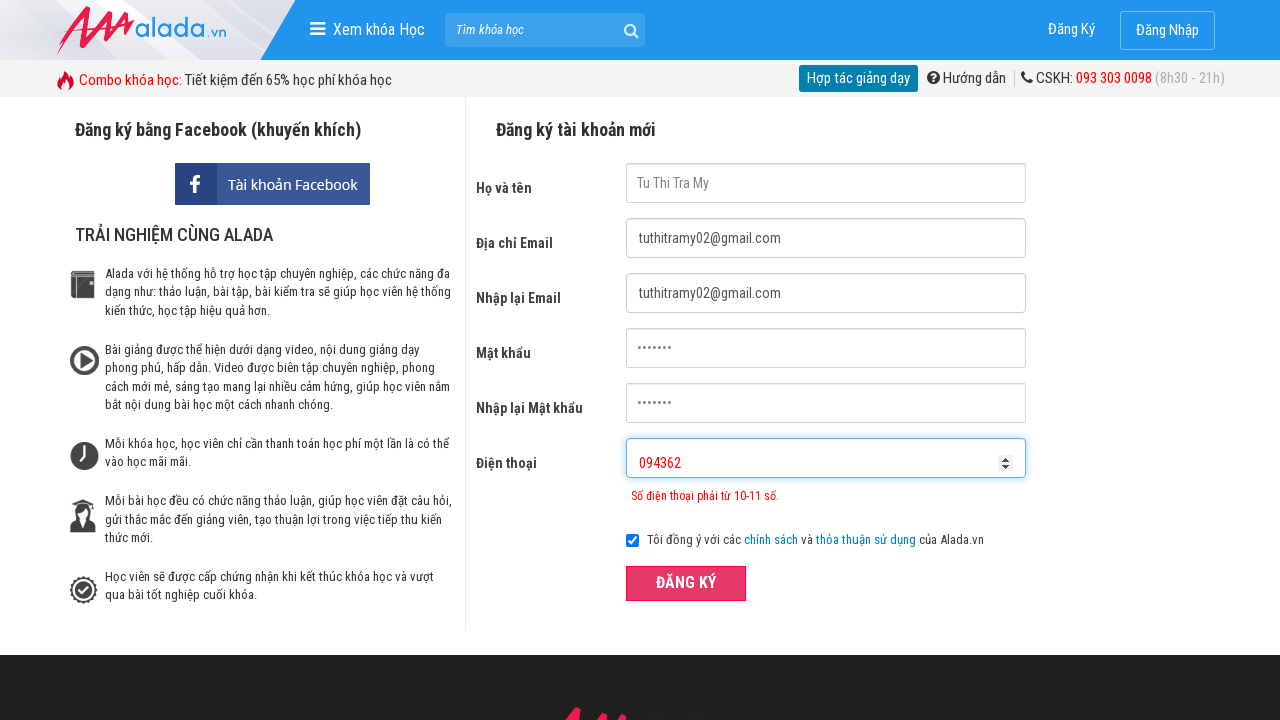